Tests drag and drop file upload functionality by dragging a file to the upload area

Starting URL: https://the-internet.herokuapp.com/upload

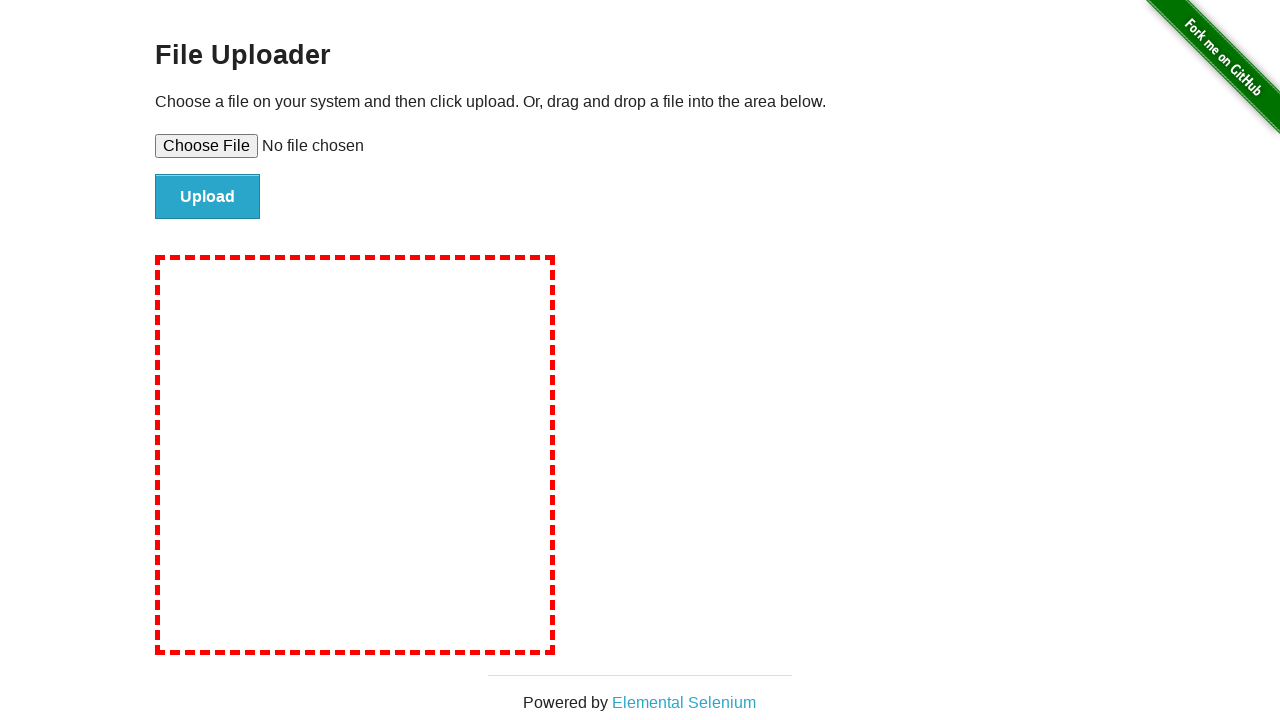

Set input files with sample.txt for drag-drop upload
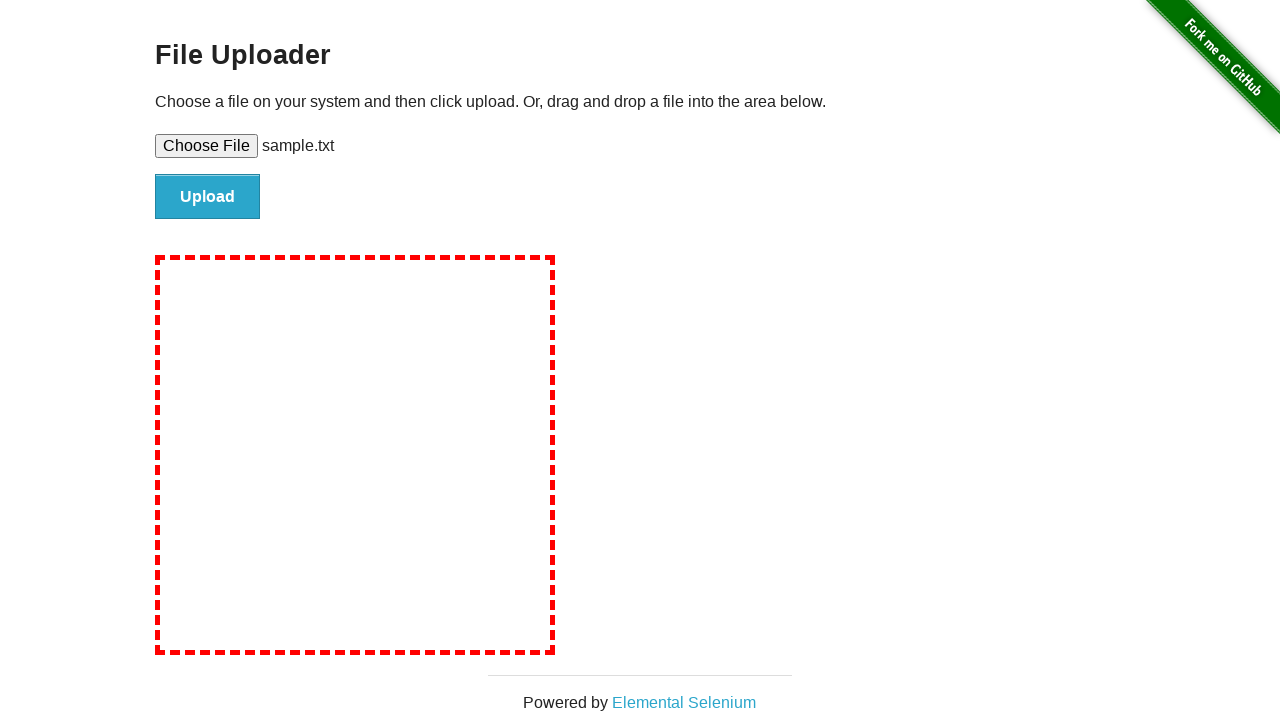

Waited 1000ms for file to be processed
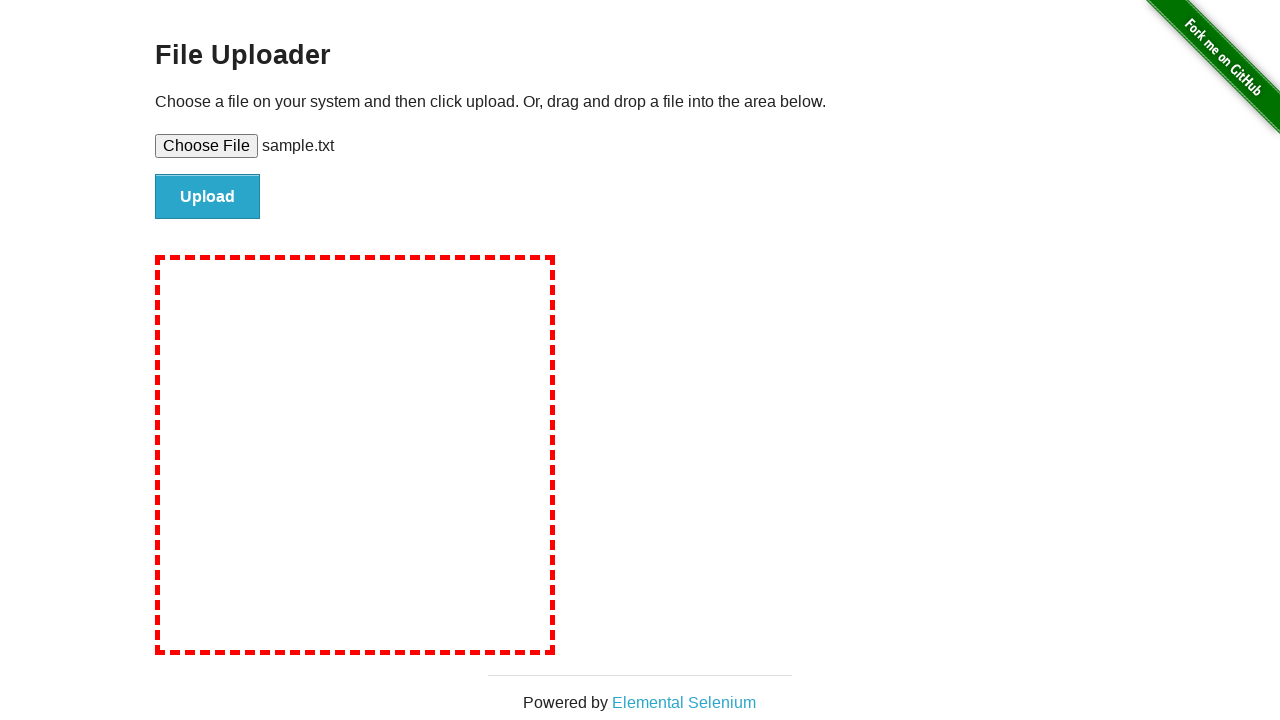

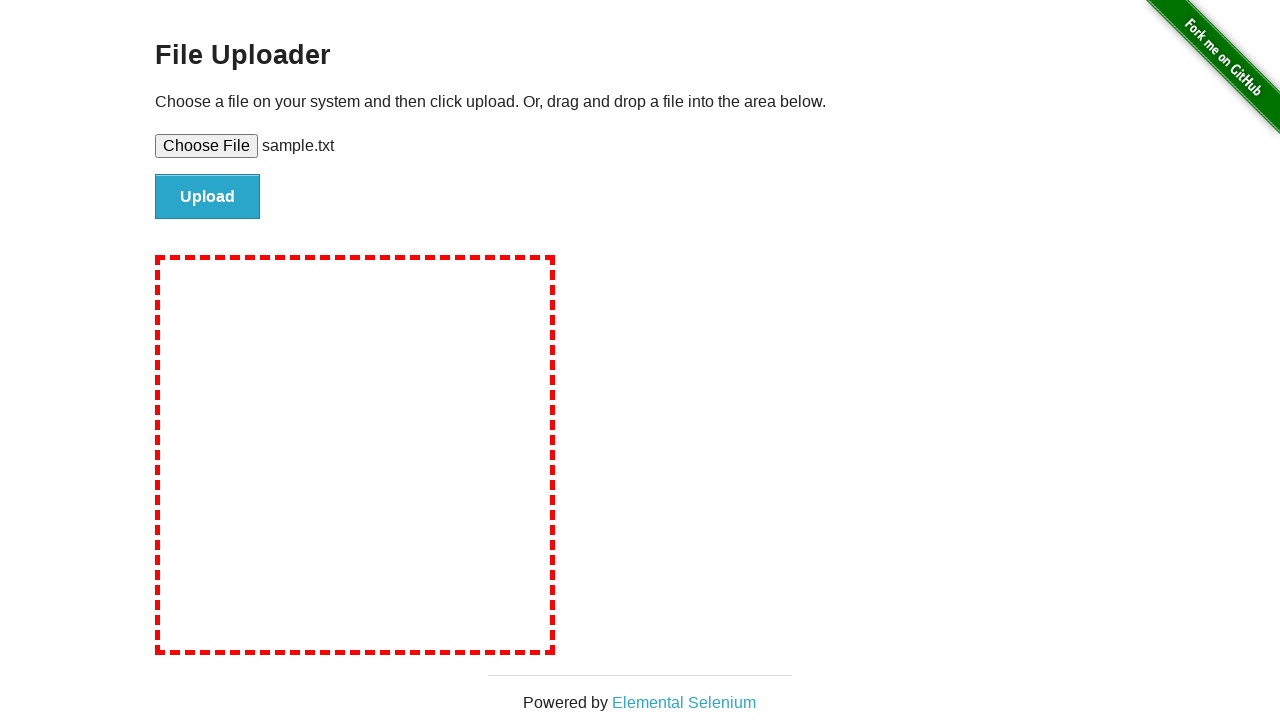